Tests window handling functionality on a demo automation site by navigating to the Windows page and clicking a button that likely opens a new window.

Starting URL: http://demo.automationtesting.in/Windows.html

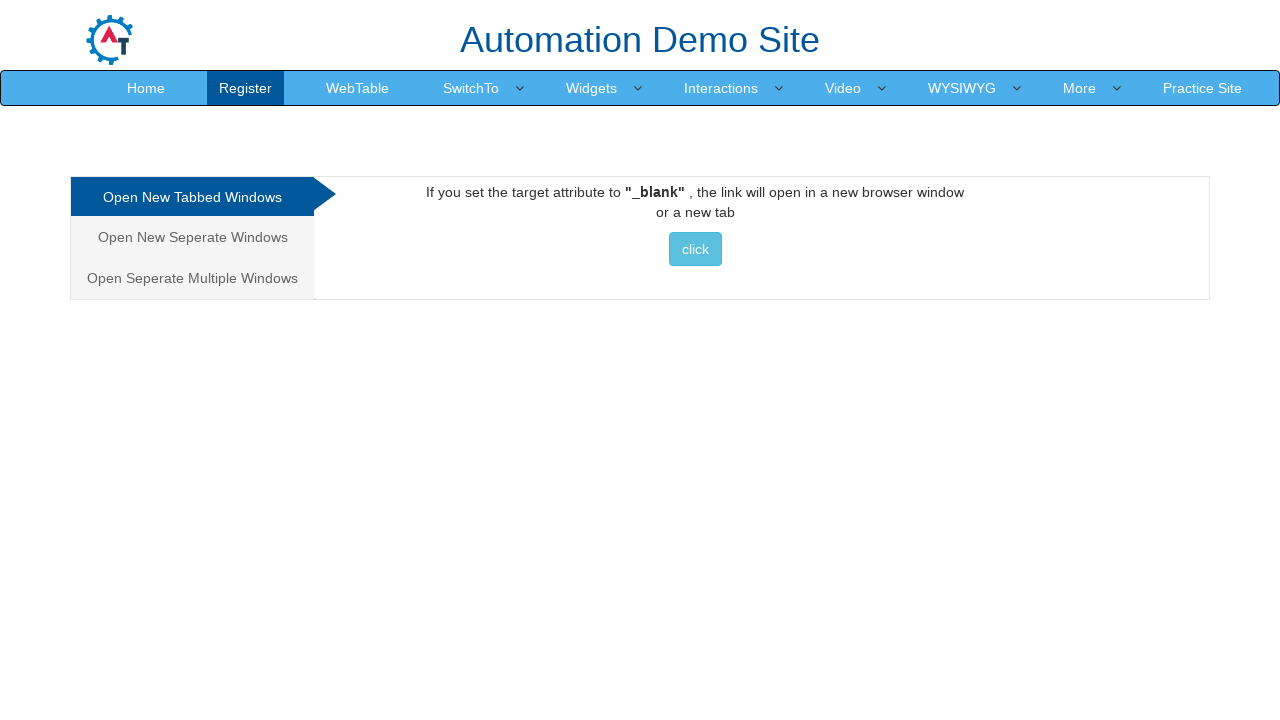

Retrieved and printed page title
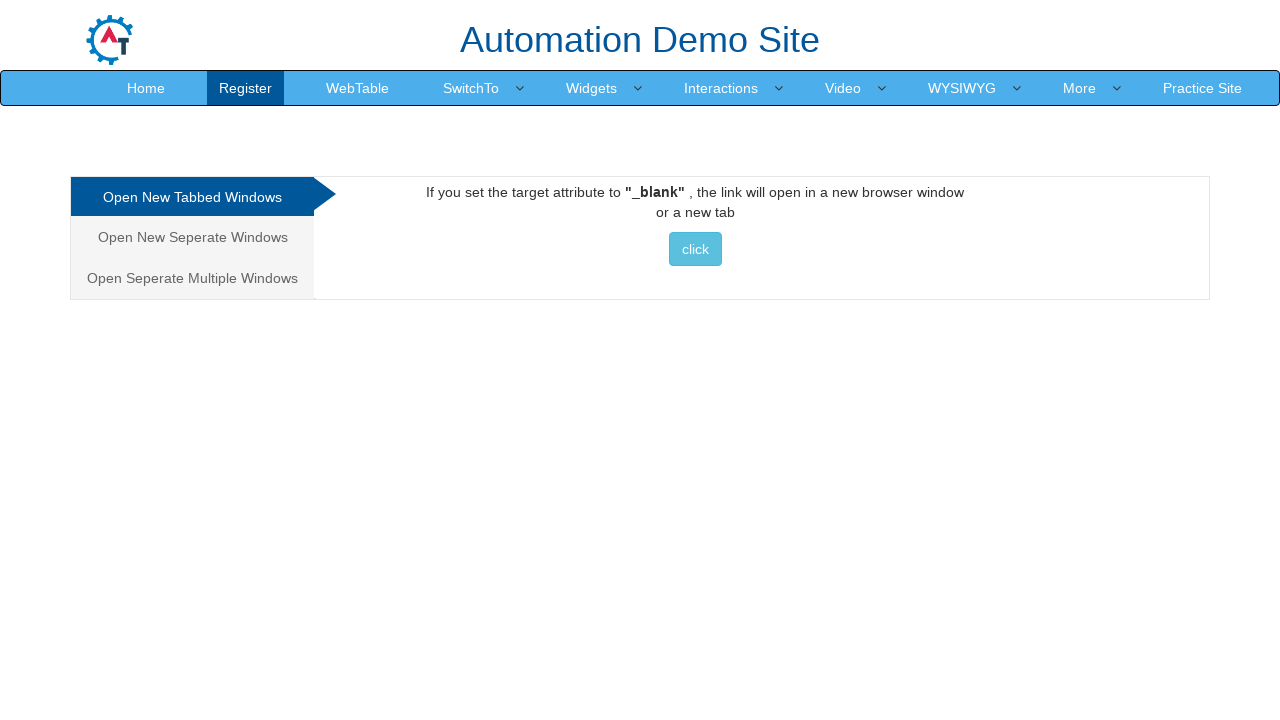

Retrieved and printed page URL
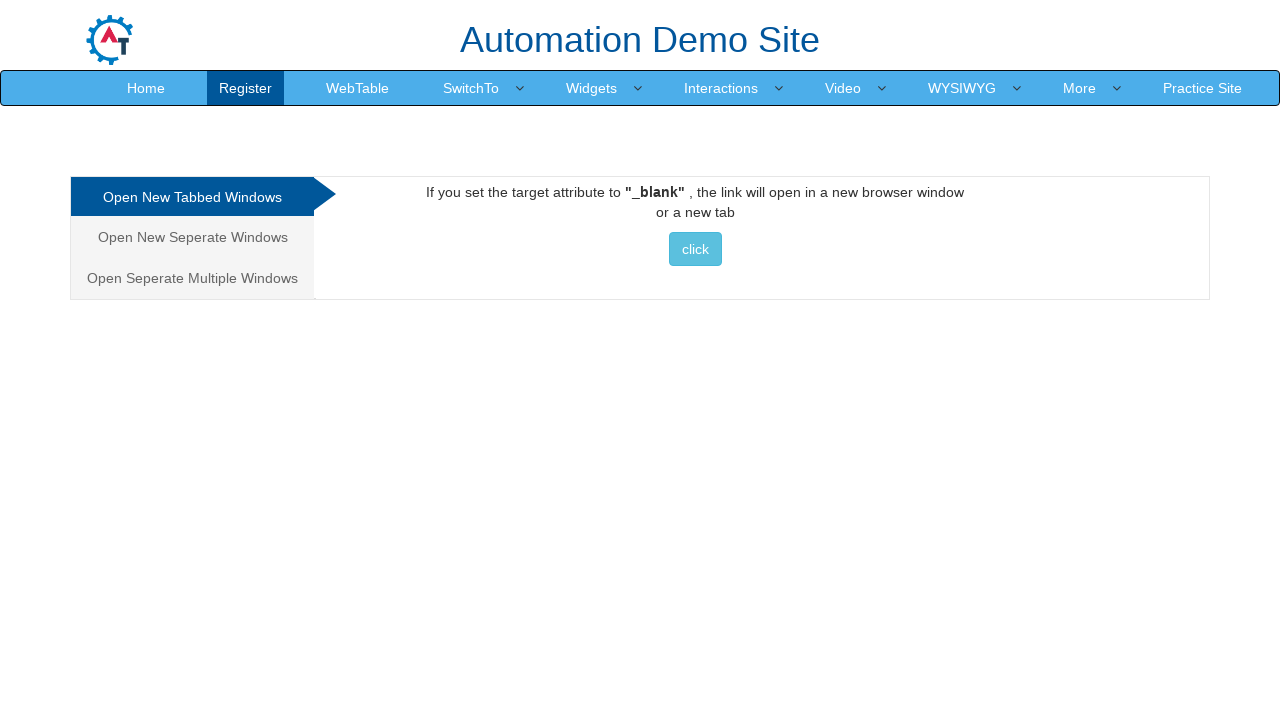

Clicked button to open new window at (695, 249) on xpath=/html/body/div[1]/div/div/div/div[2]/div[1]/a/button
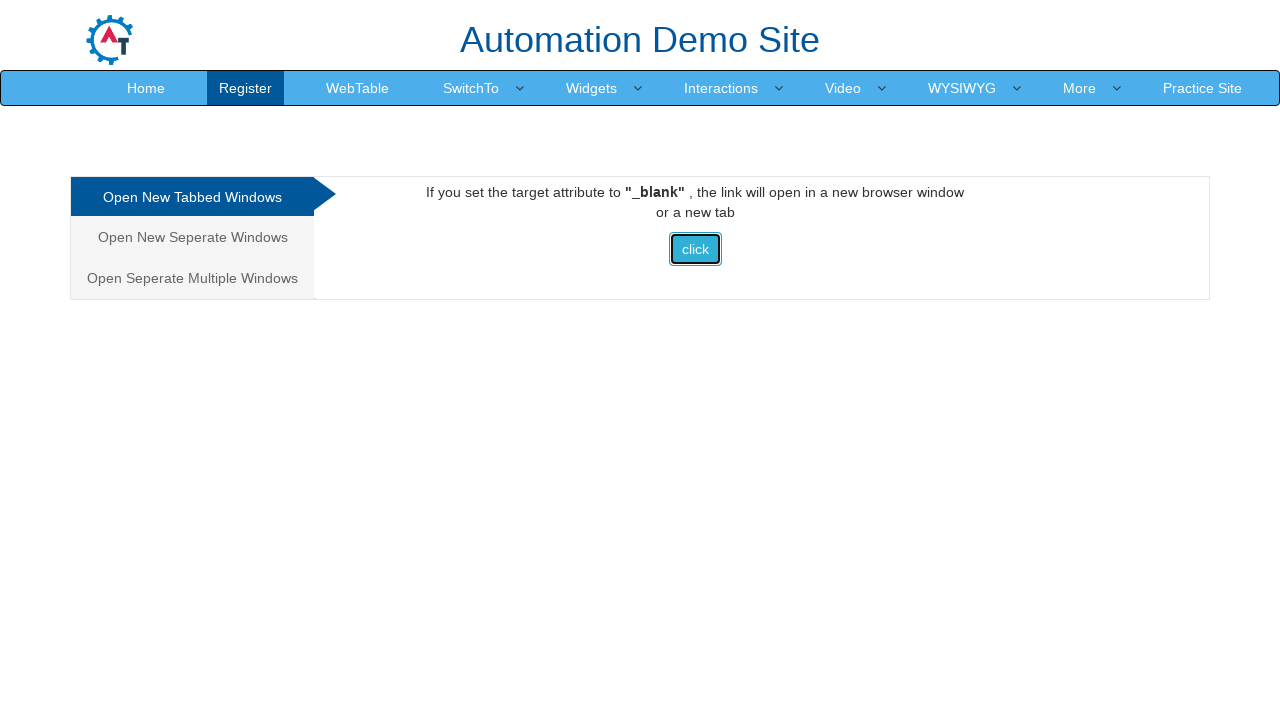

Waited 2 seconds for window action to complete
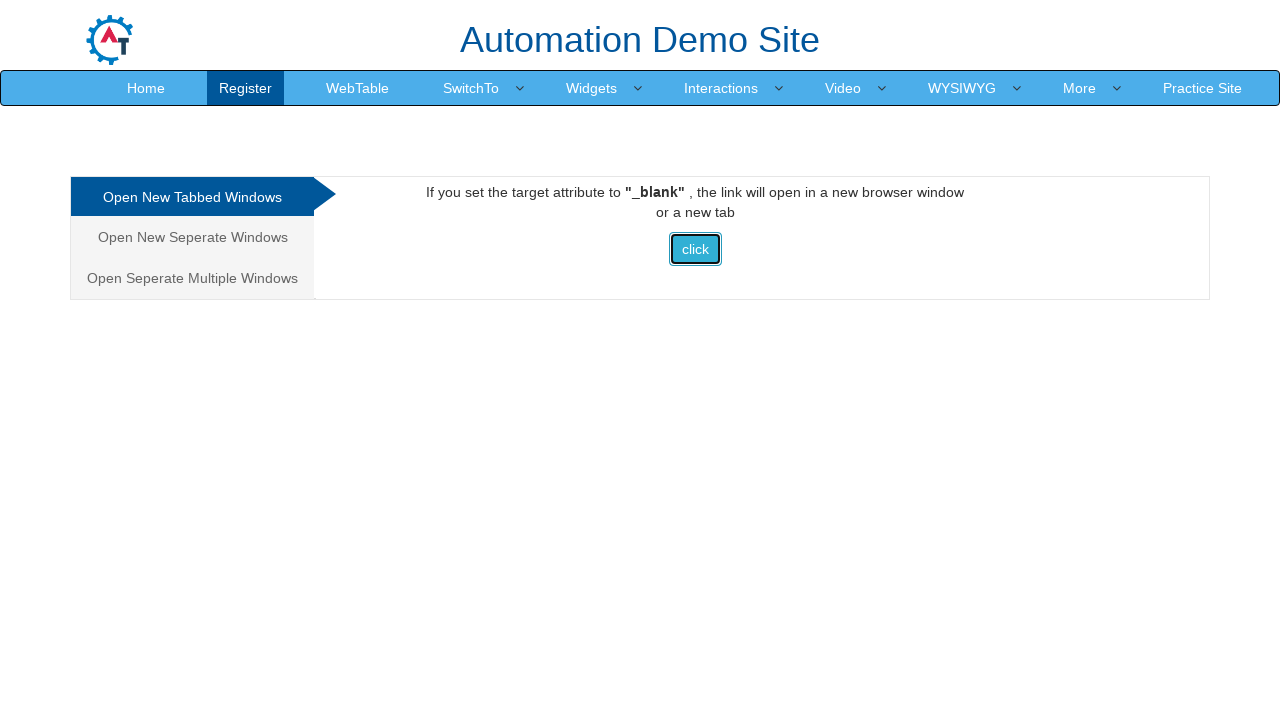

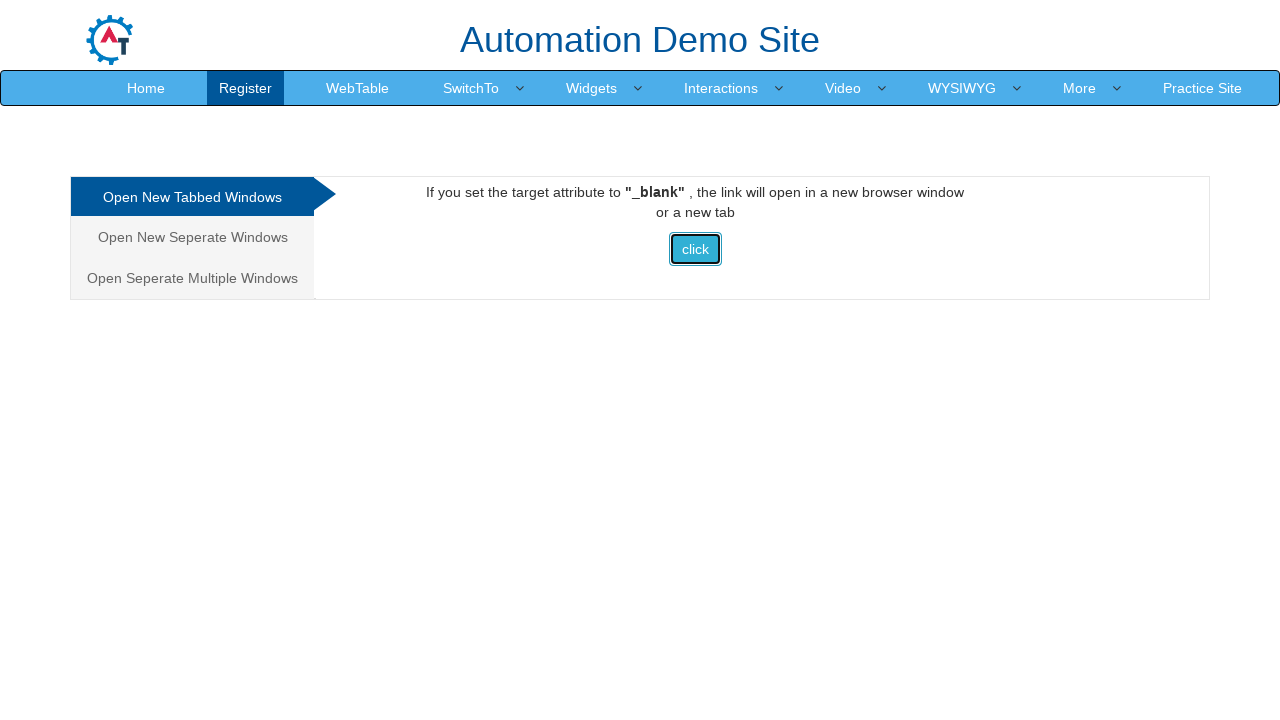